Tests login functionality with incorrect credentials, then navigates to forgot password page and fills in reset form with name, email and phone number

Starting URL: https://rahulshettyacademy.com/locatorspractice/

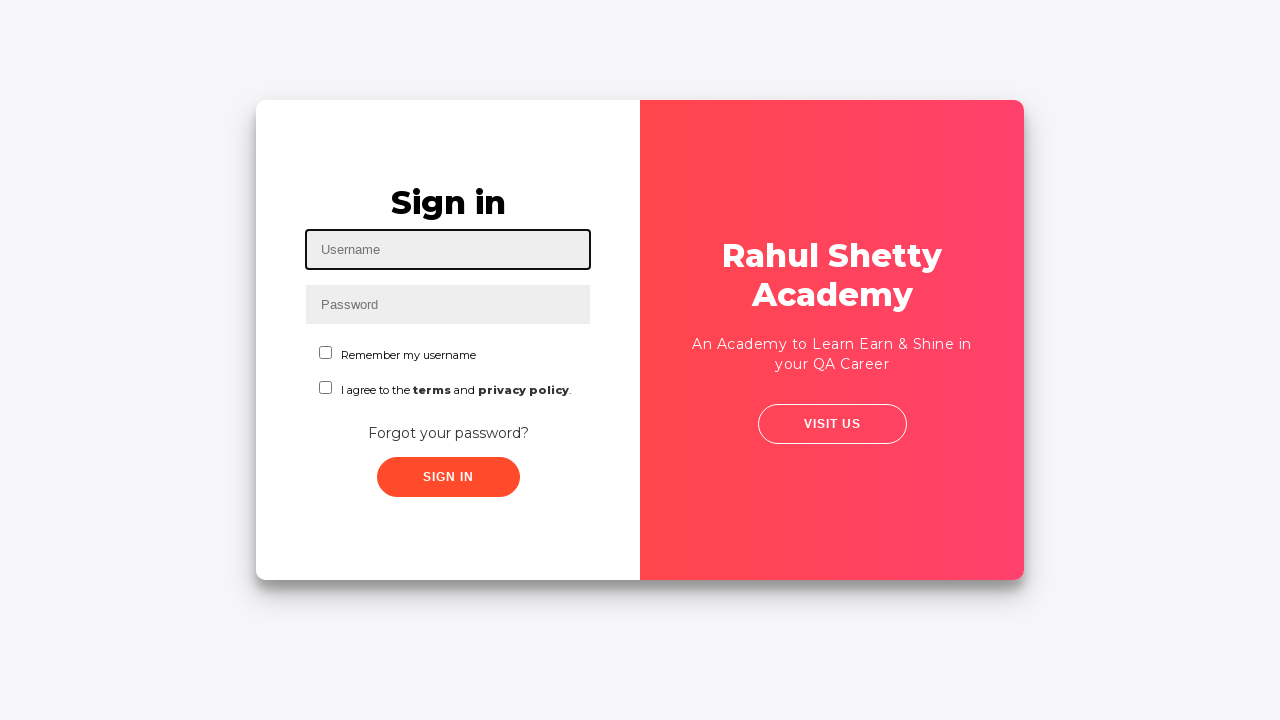

Filled username field with 'Rahul' on #inputUsername
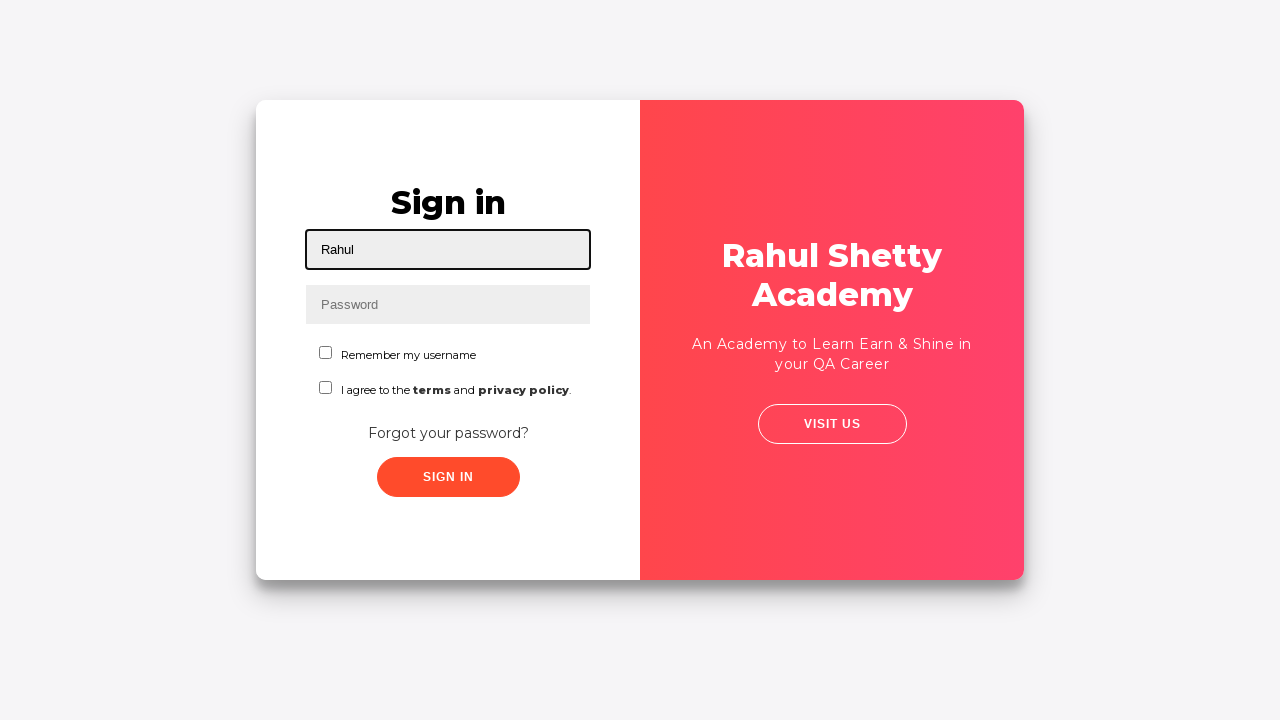

Filled password field with incorrect credentials on input[name='inputPassword']
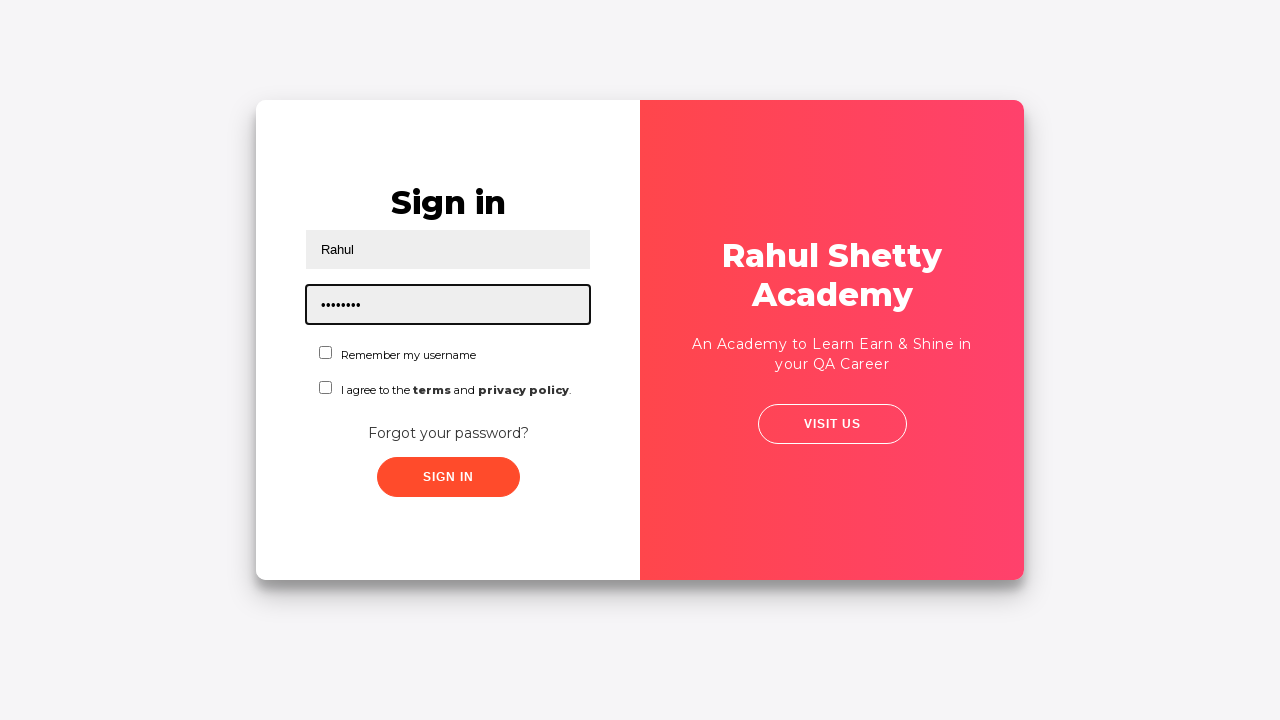

Clicked submit button to attempt login with incorrect credentials at (448, 477) on .submit
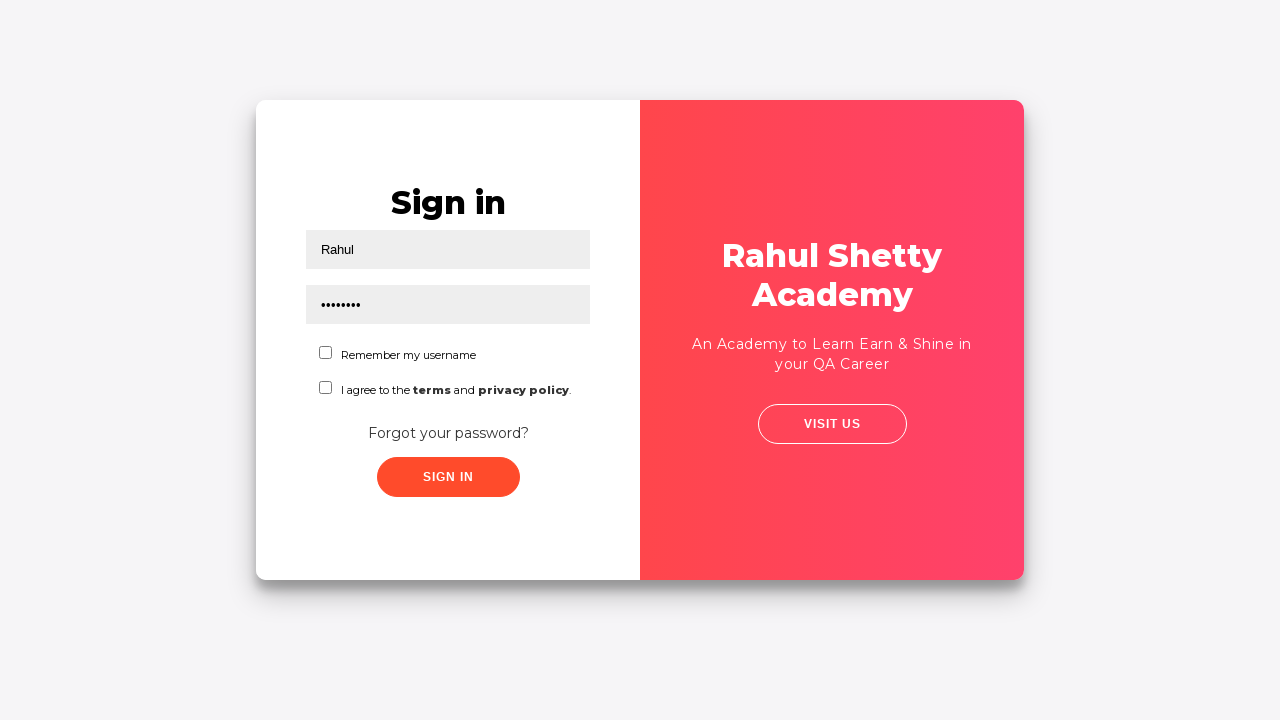

Login error message appeared
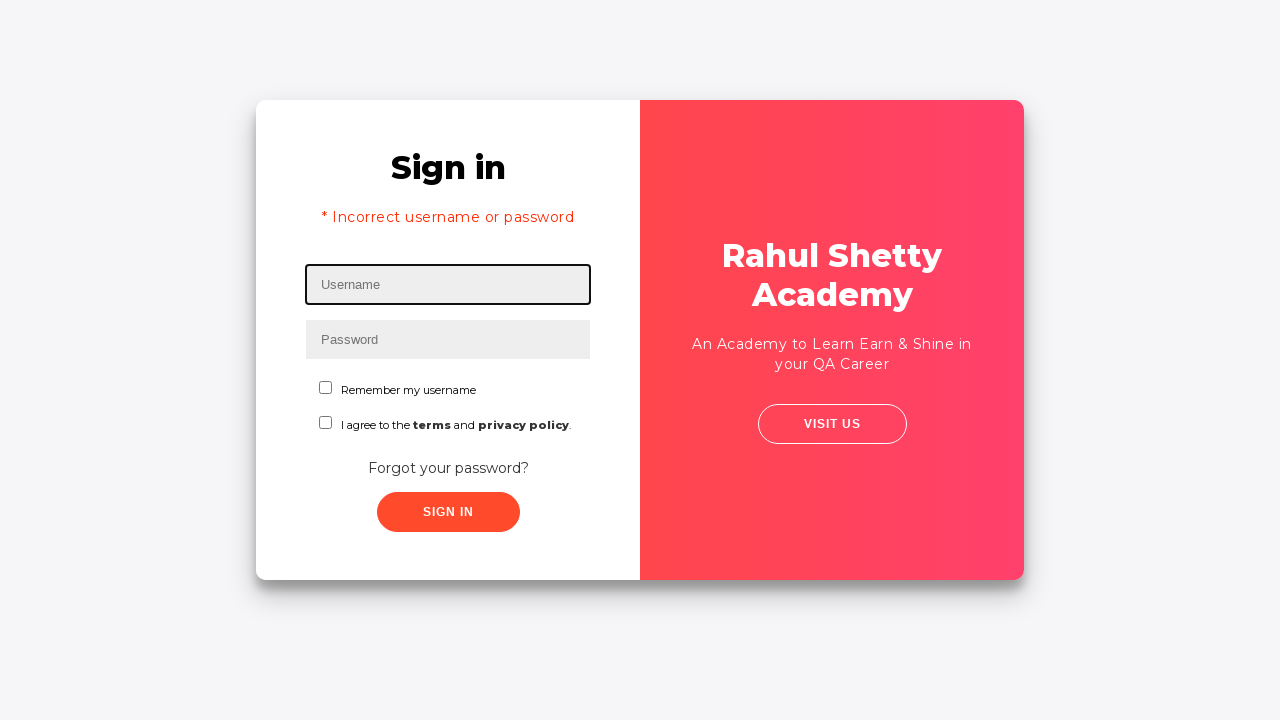

Clicked 'Forgot your password?' link at (448, 468) on text=Forgot your password?
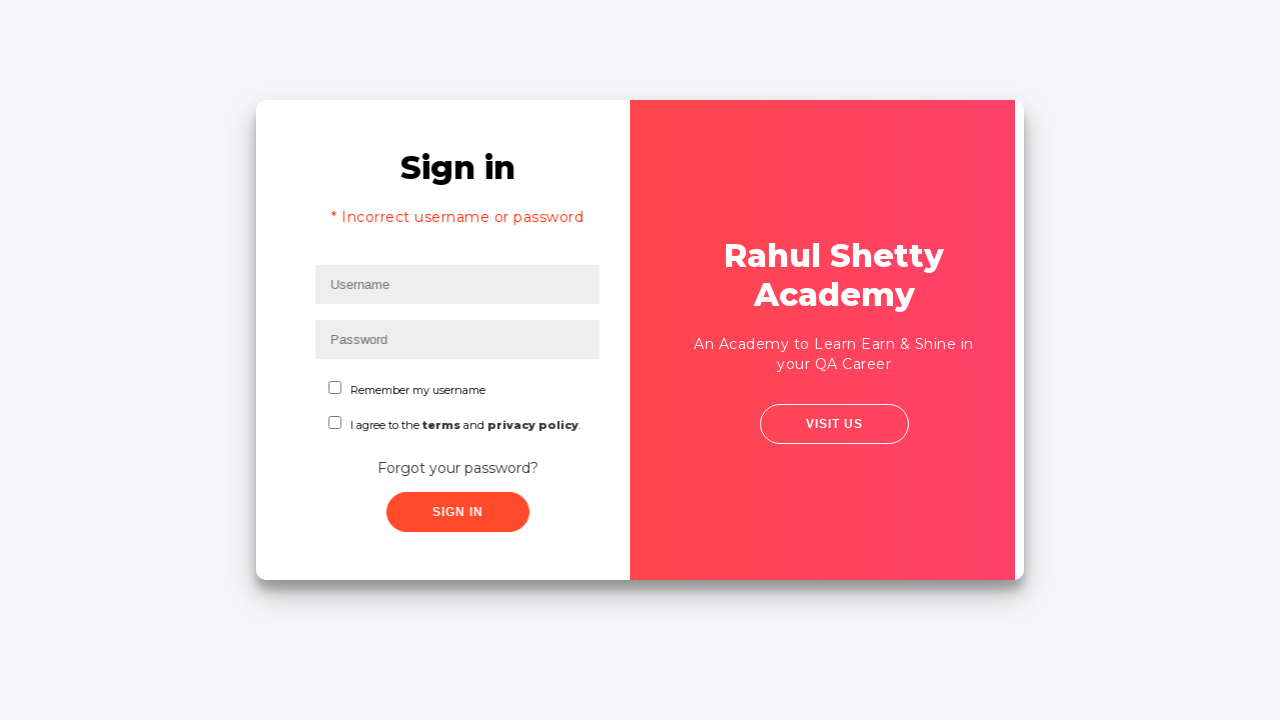

Filled name field with 'Kamboyi' in password reset form on //input[@placeholder='Name']
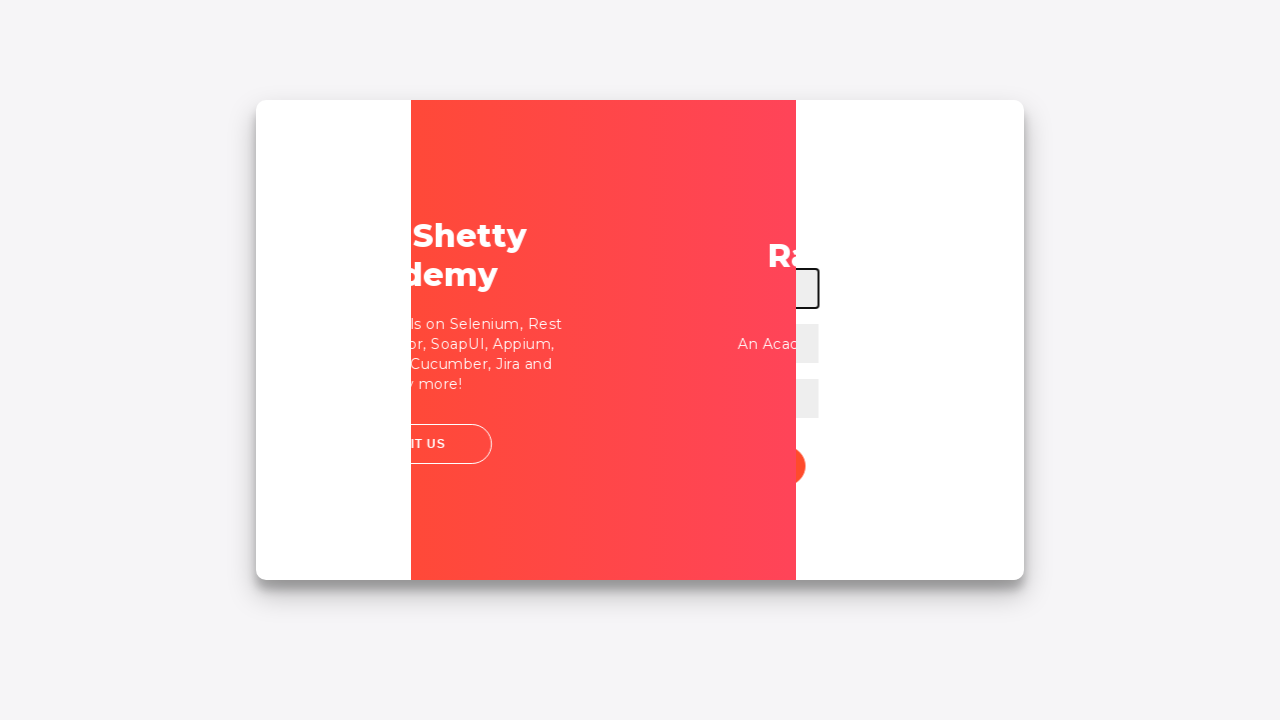

Filled email field with 'Kamboyic@gmail.com' on //input[@placeholder='Email']
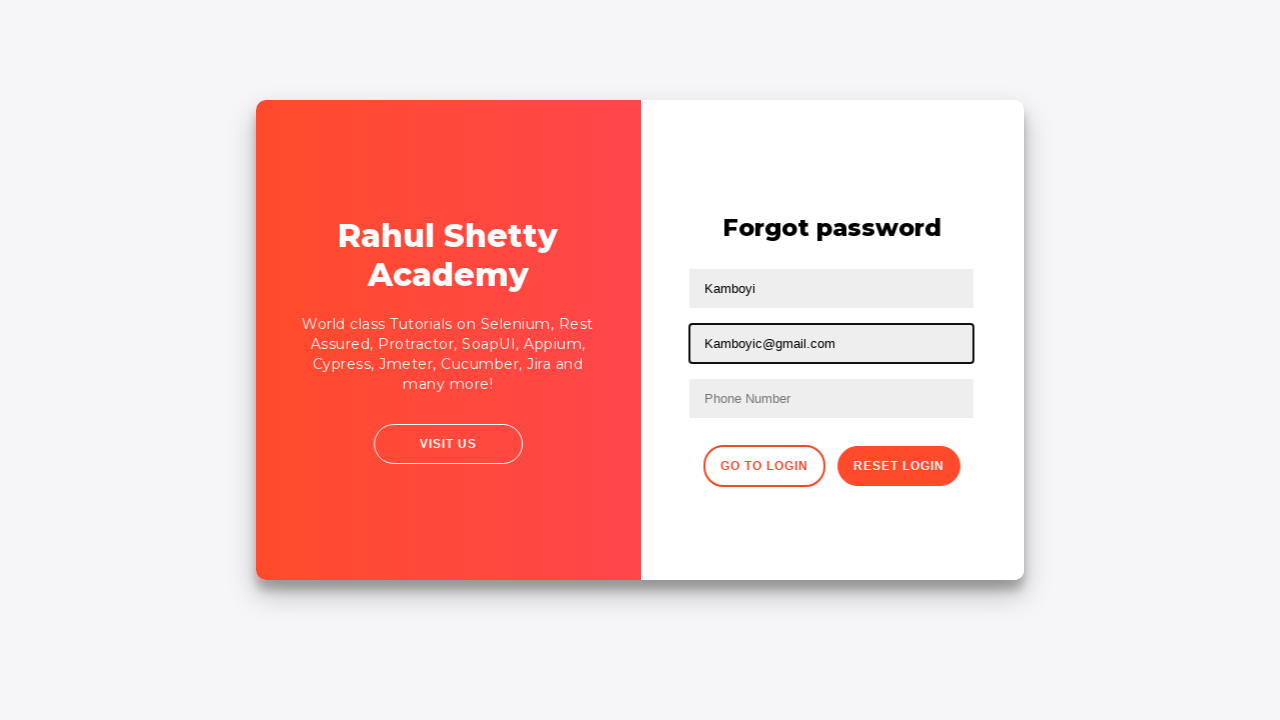

Filled phone number field with '077777777771' on //input[@placeholder='Phone Number']
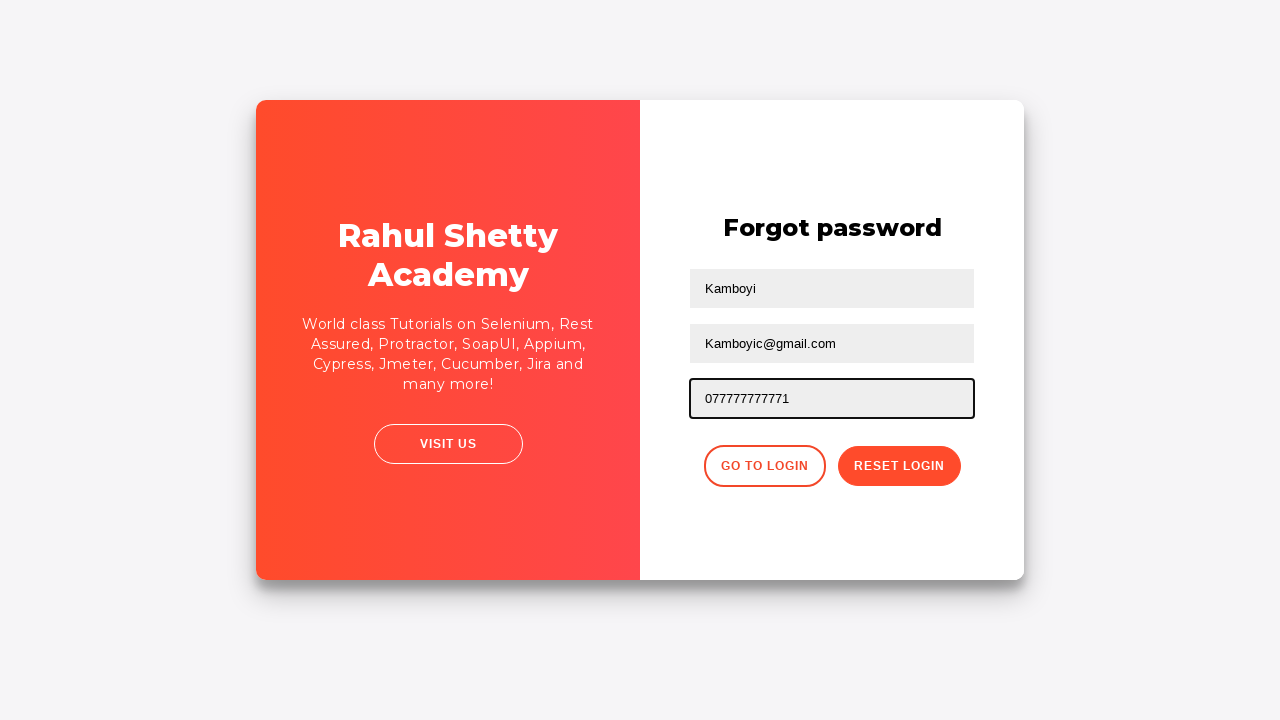

Clicked reset password button to submit the form at (899, 466) on .reset-pwd-btn
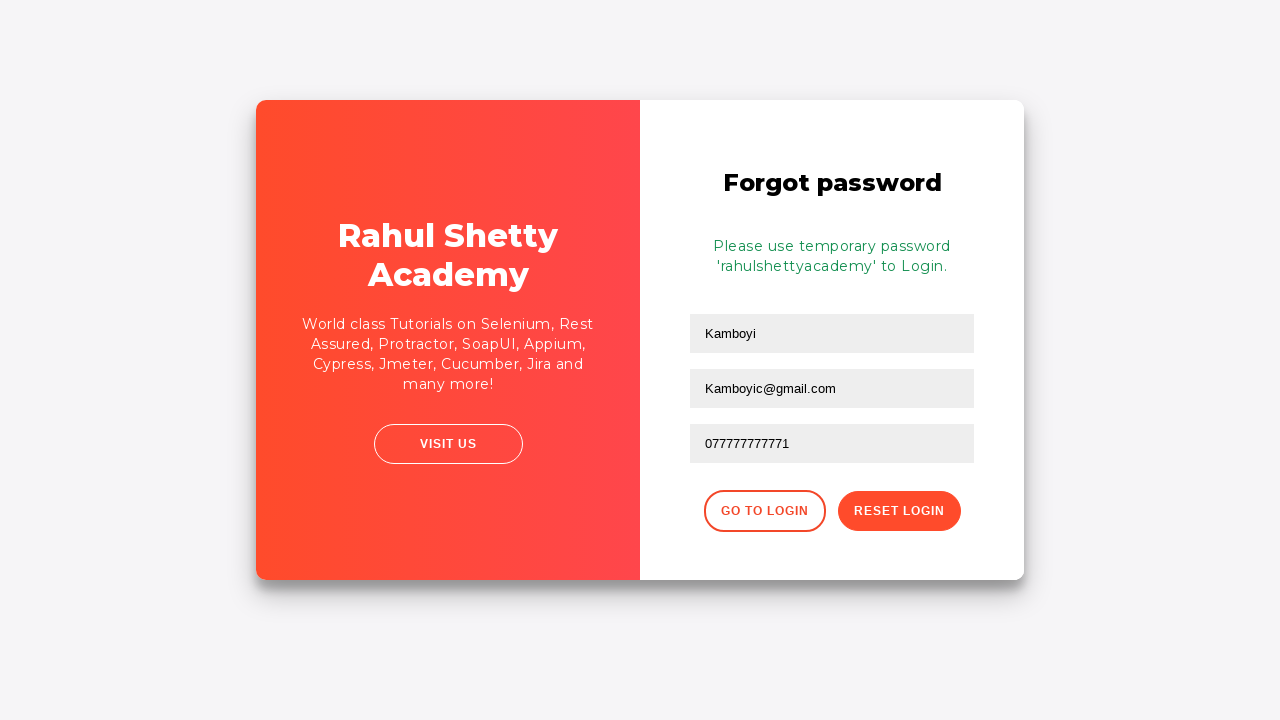

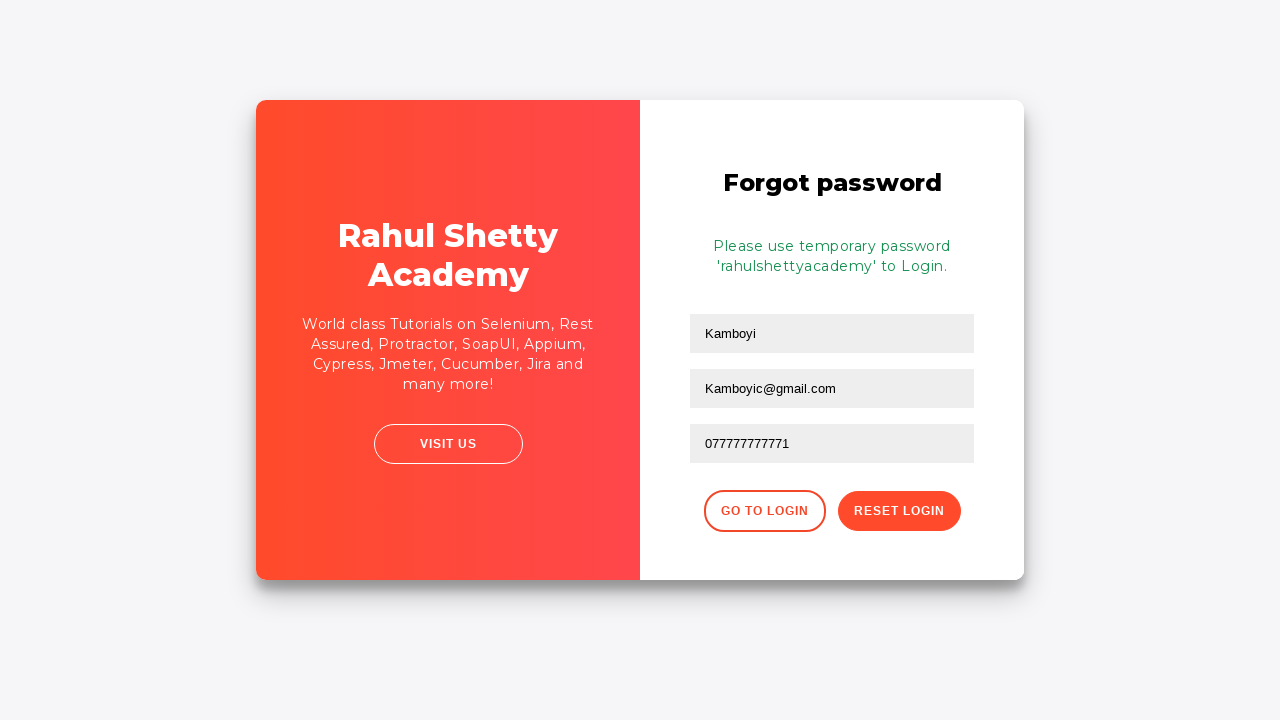